Sets a specific viewport size and navigates to the practice page to verify the page renders at the specified dimensions.

Starting URL: https://practice.cydeo.com/

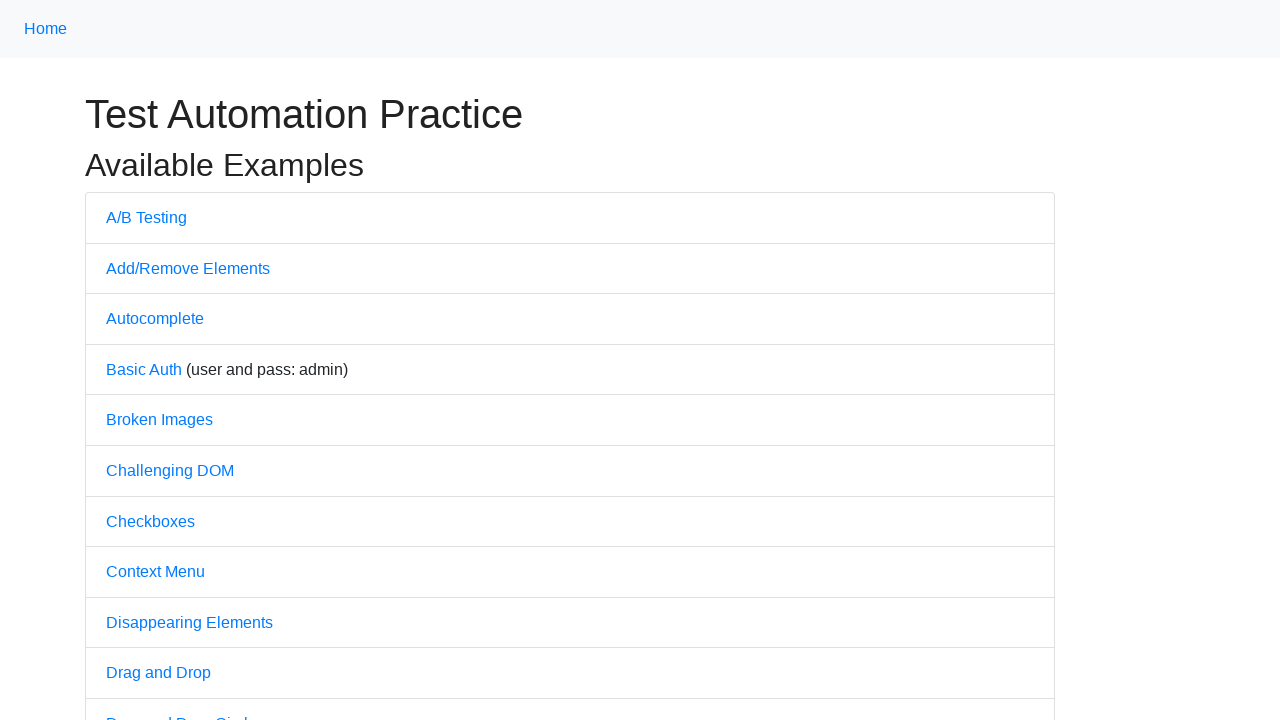

Set viewport size to 1850x1080
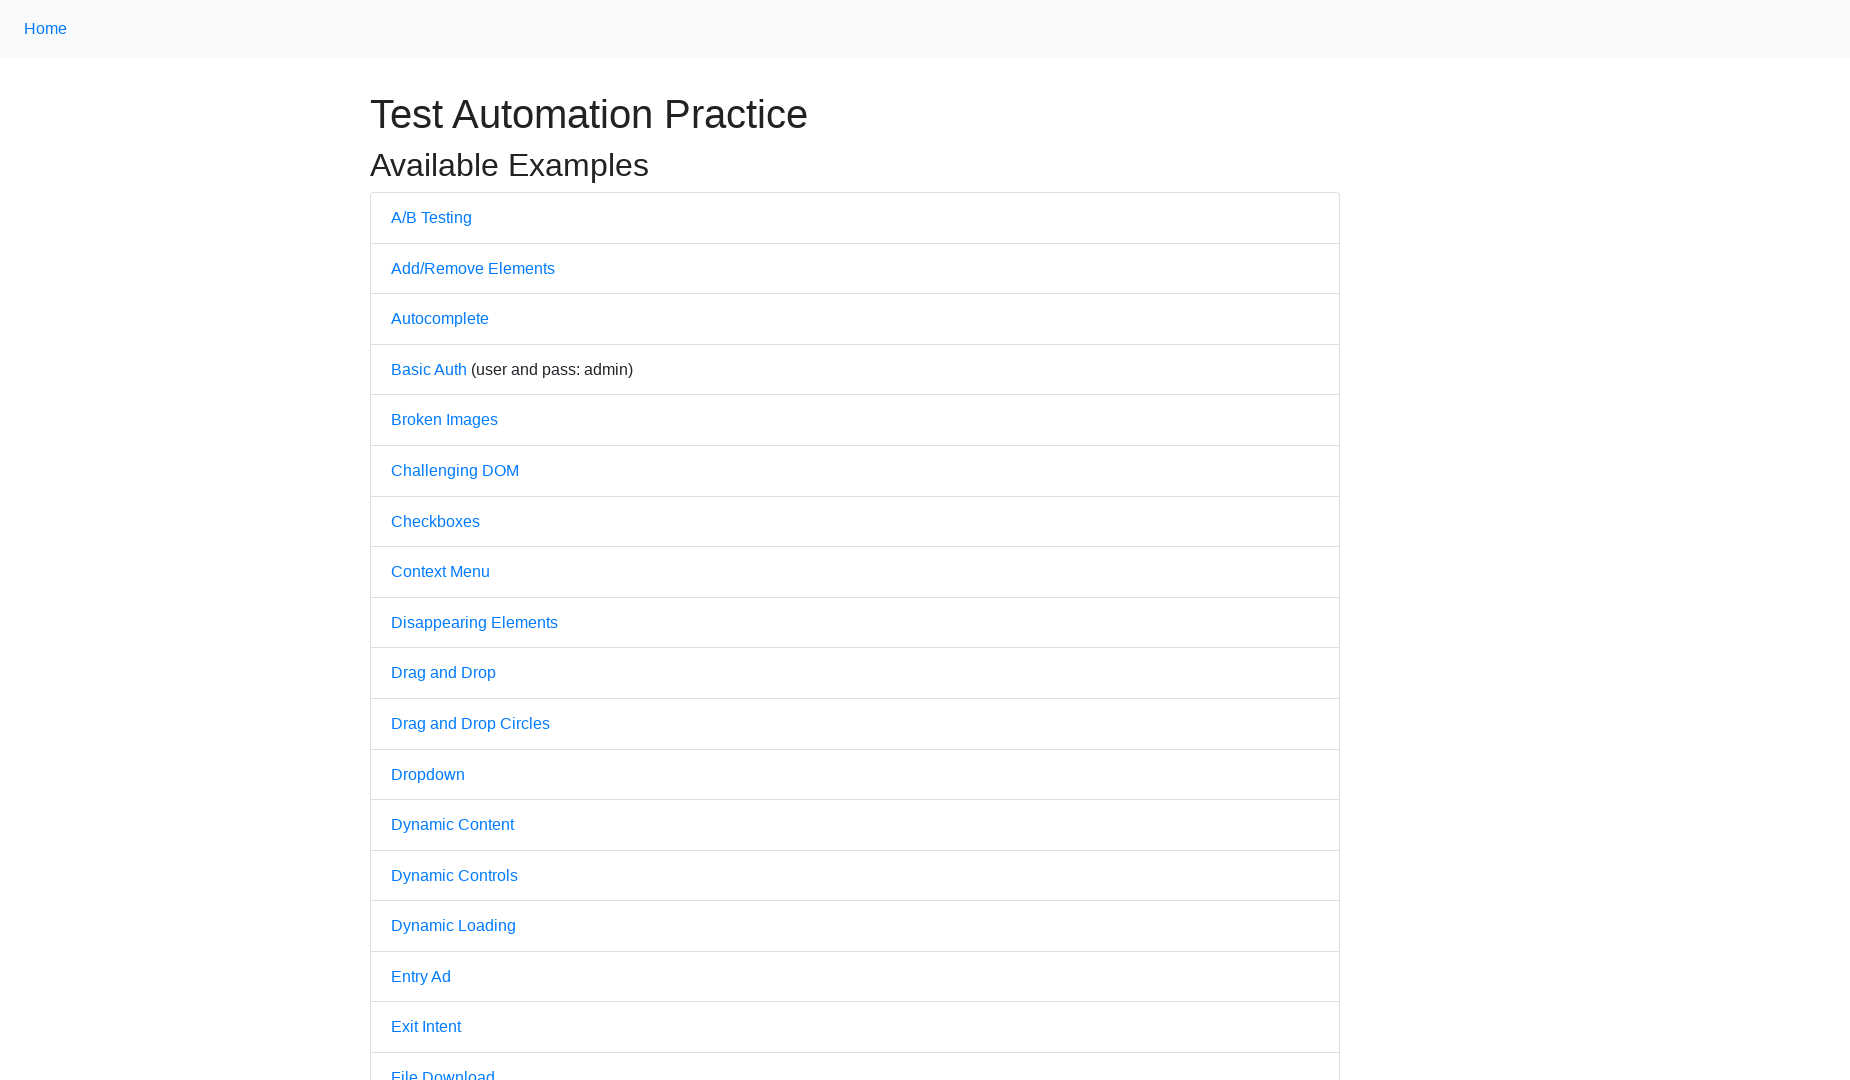

Navigated to practice page
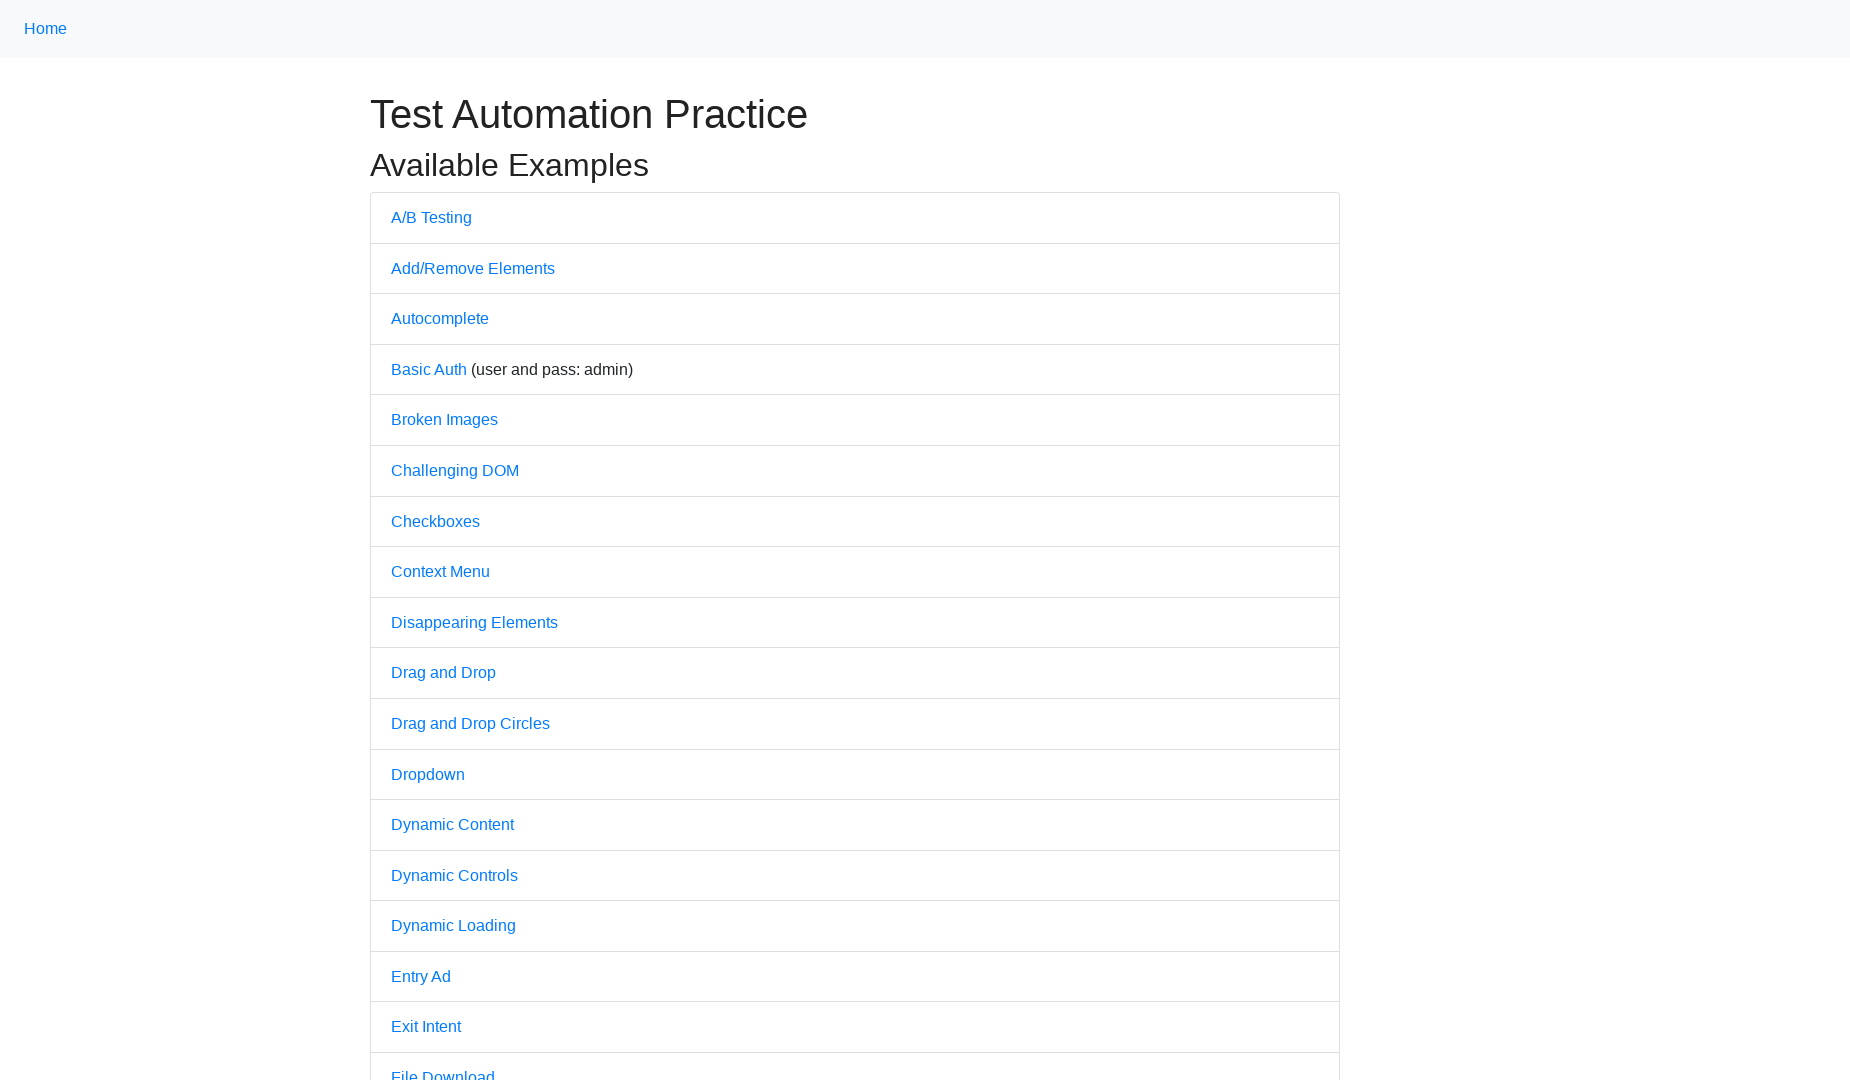

Verified viewport width is 1850 pixels
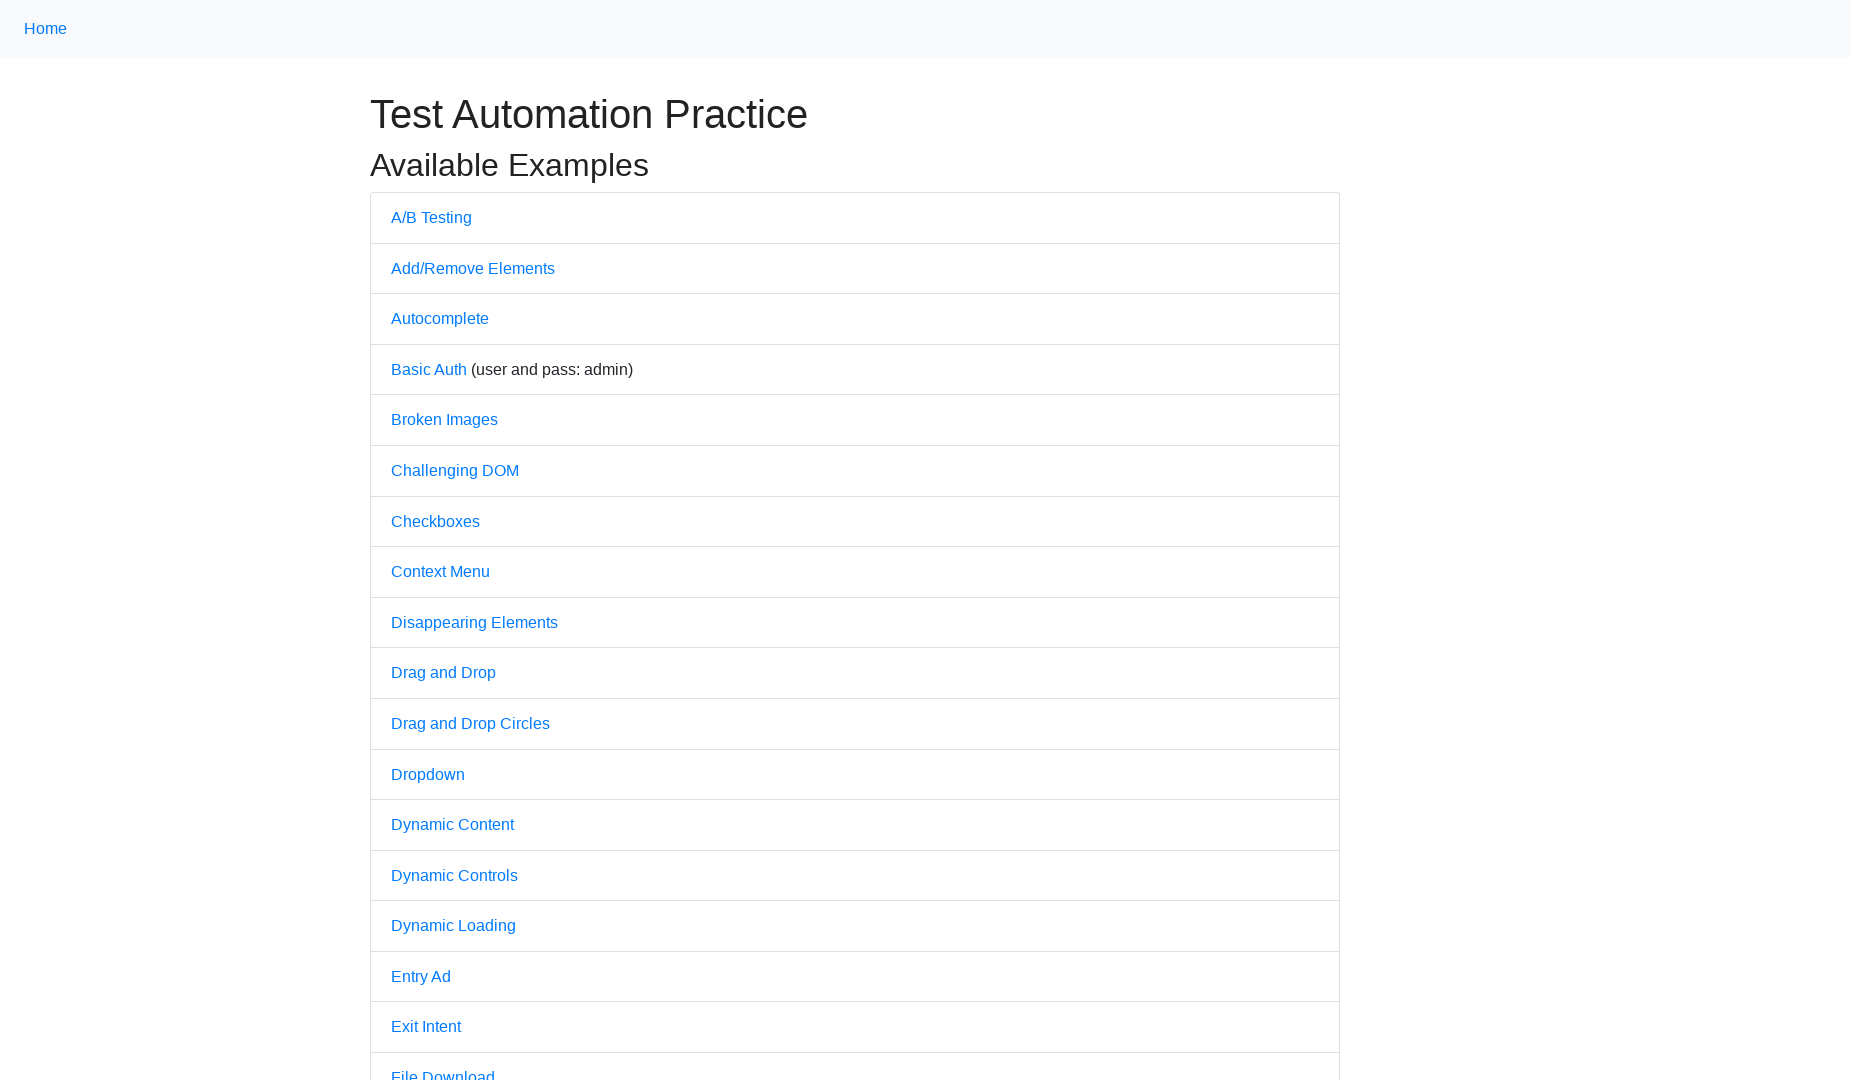

Verified viewport height is 1080 pixels
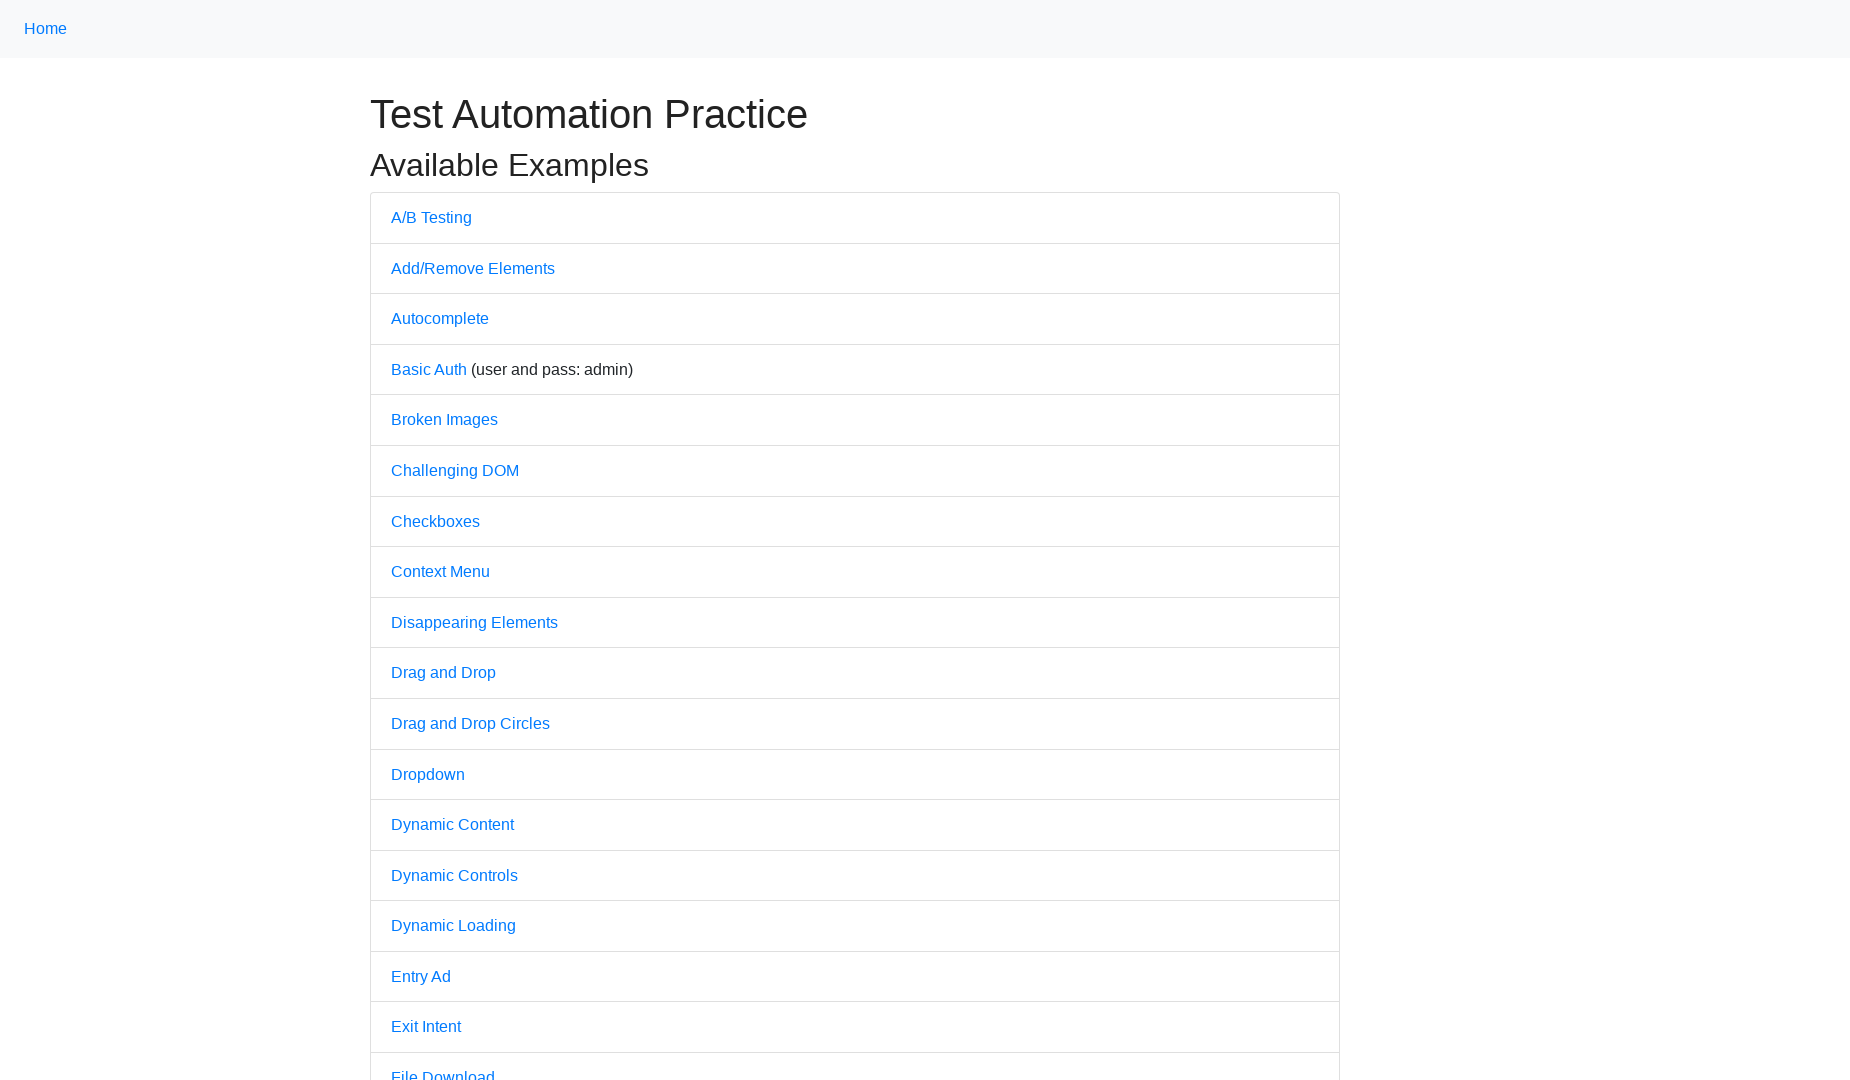

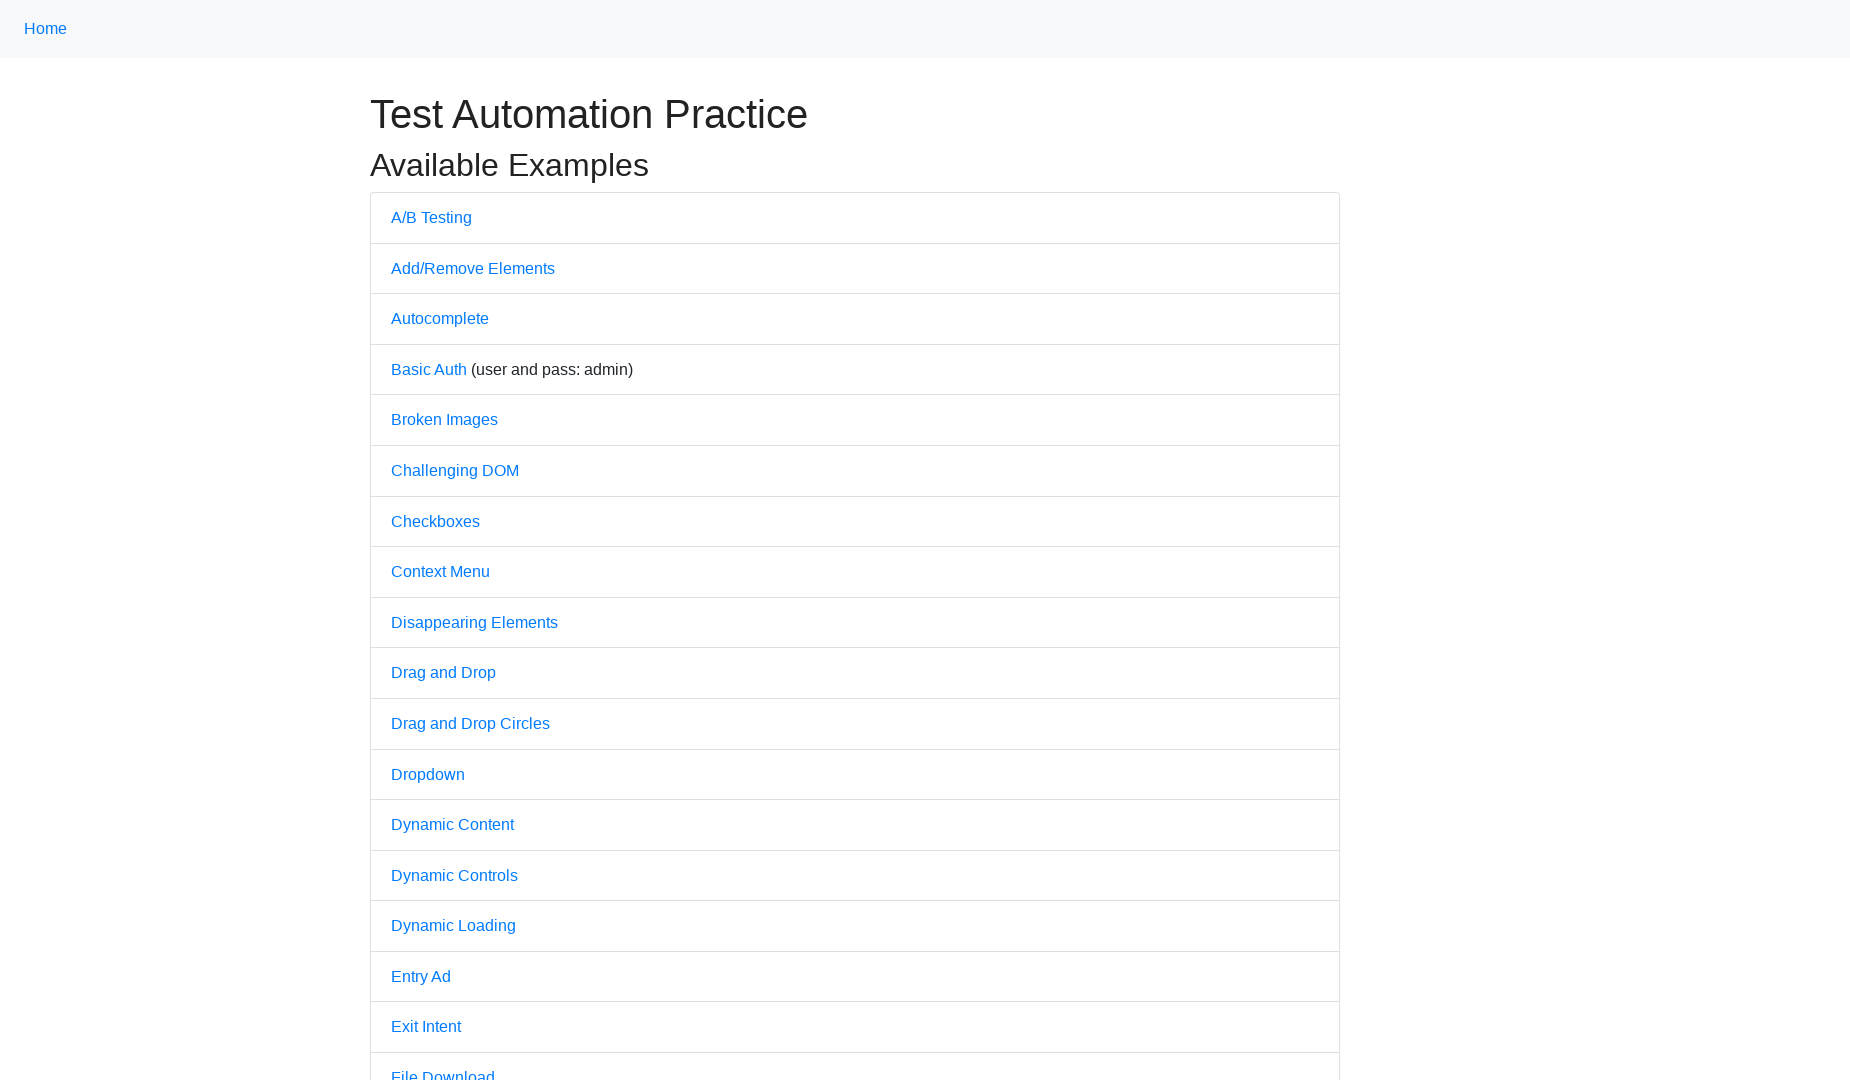